Tests dynamic loading functionality by clicking a start button and waiting for content to appear

Starting URL: https://automationfc.github.io/dynamic-loading/

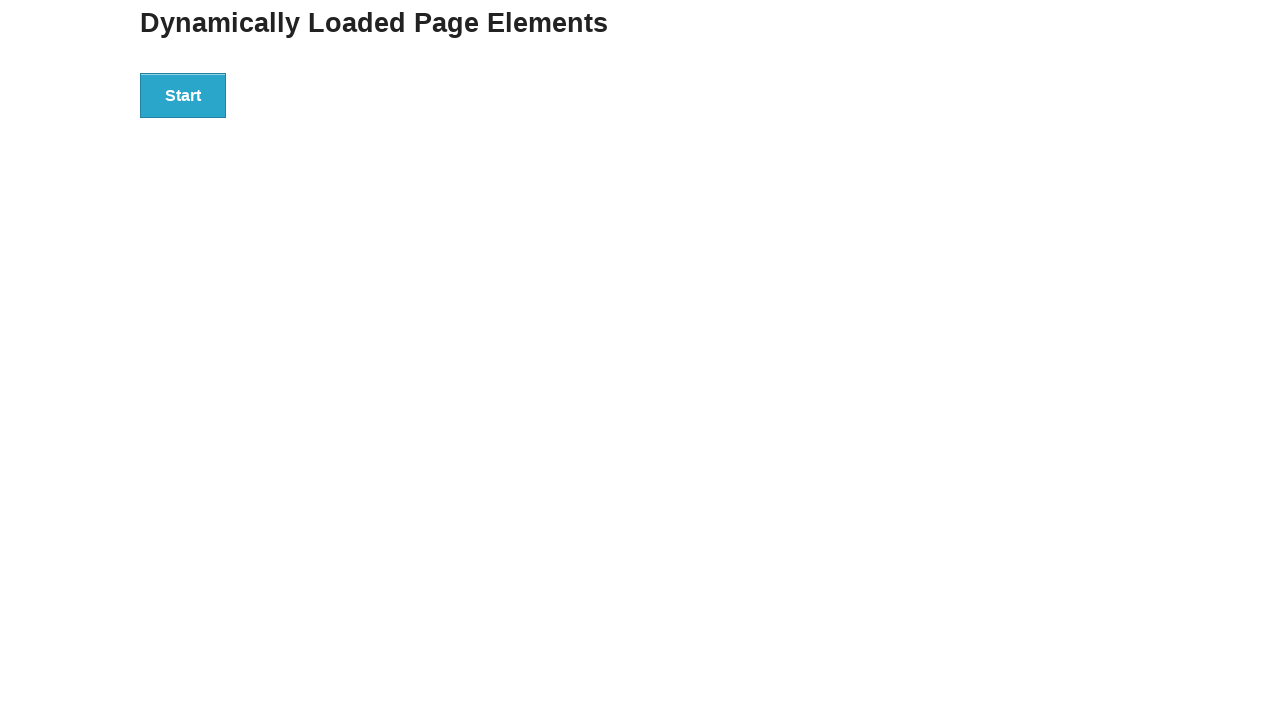

Clicked the Start button to trigger dynamic loading at (183, 95) on xpath=//button[contains(text(),'Start')]
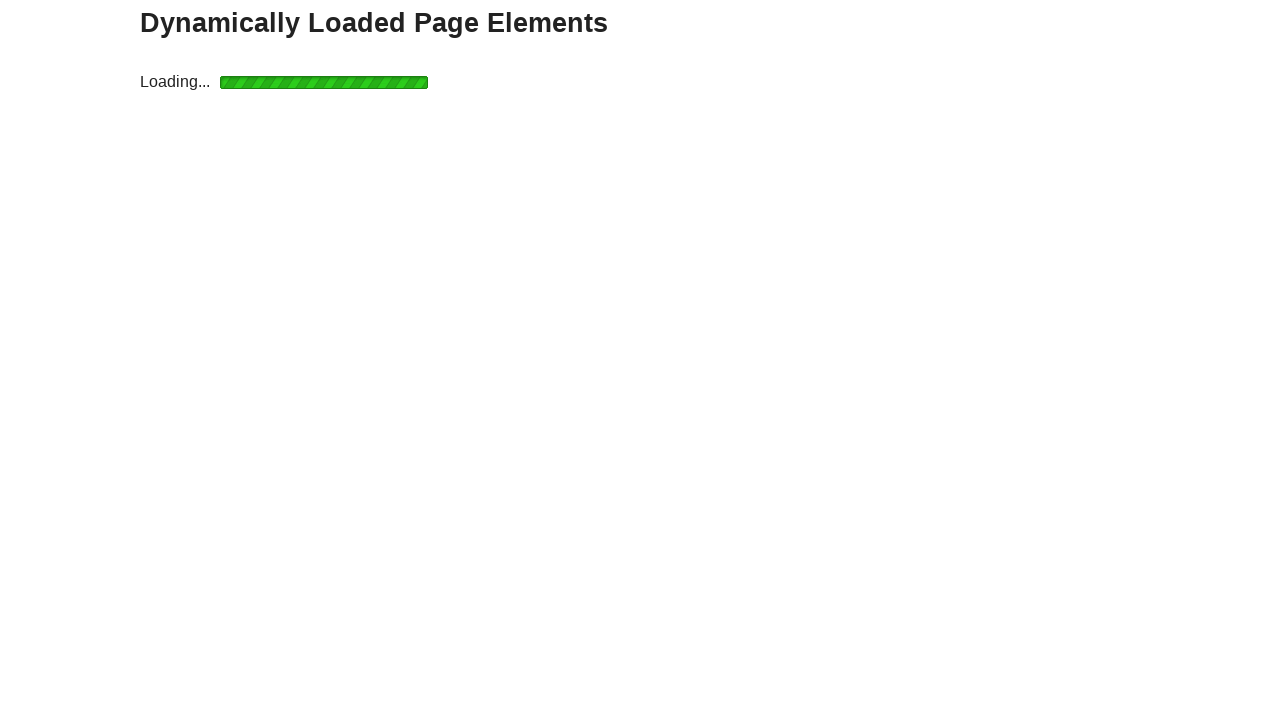

Waited for the finish element to become visible
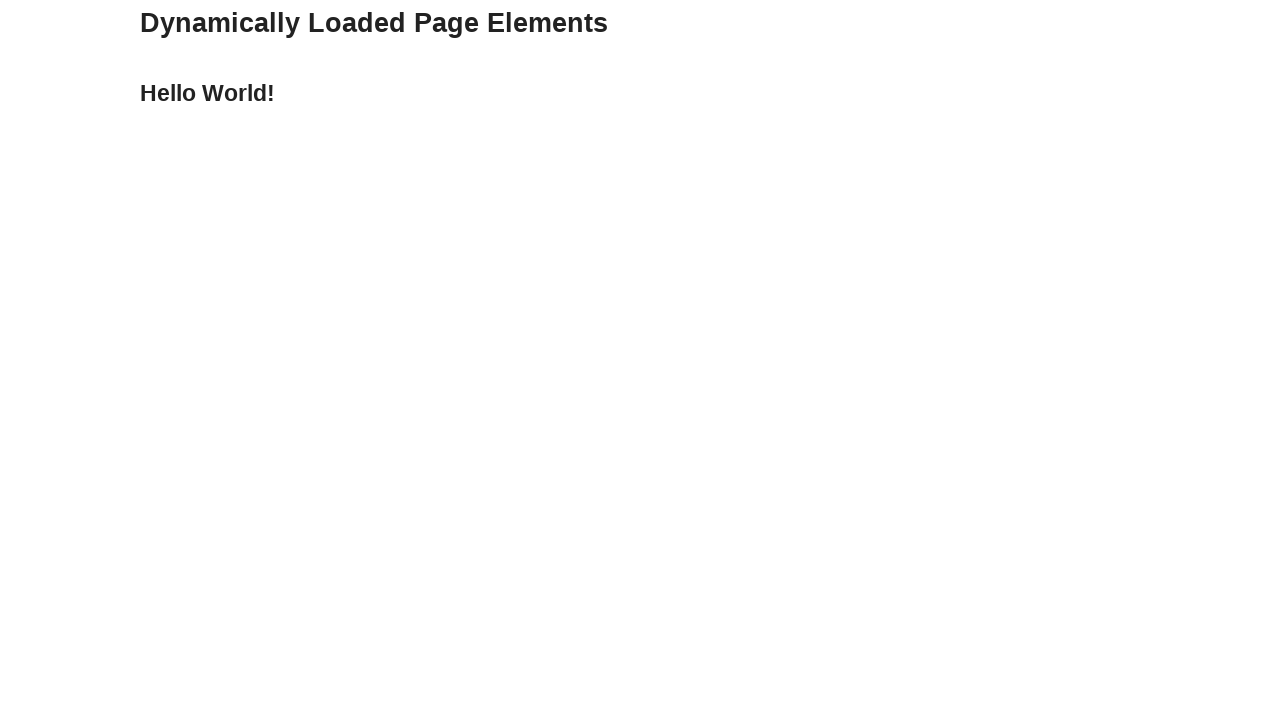

Located the finish element
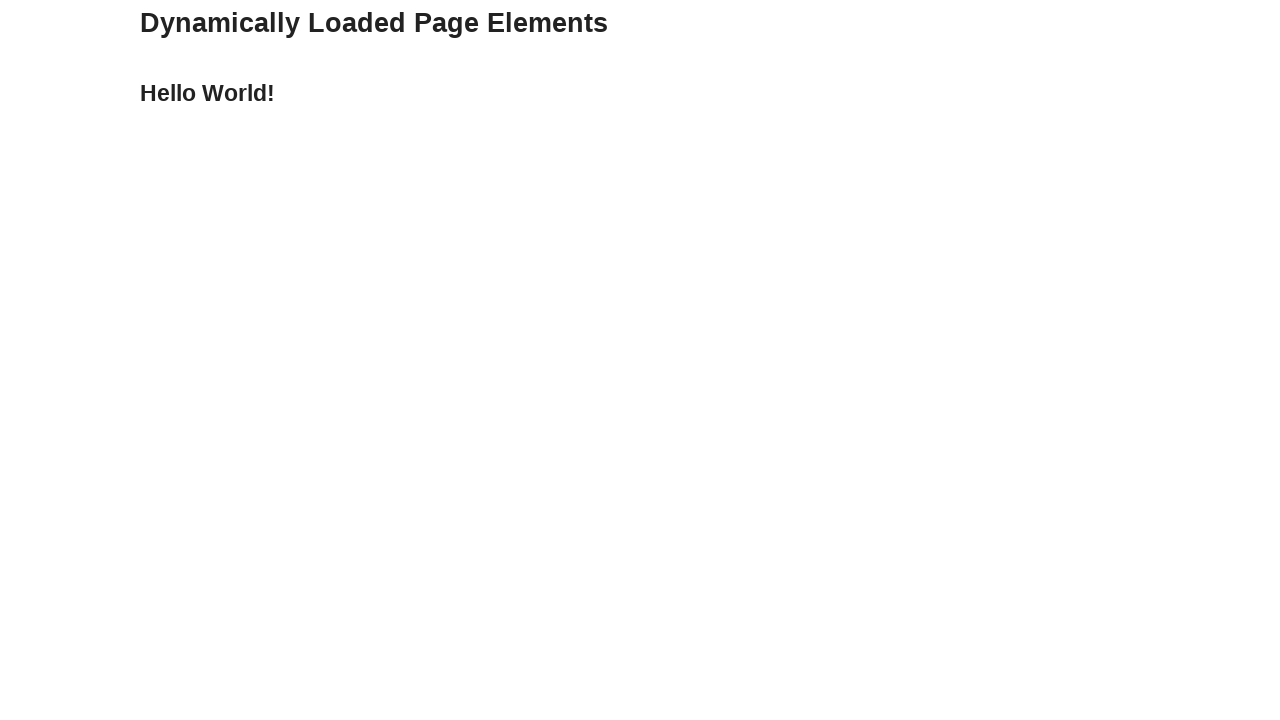

Verified that the finish element contains 'Hello World!' text
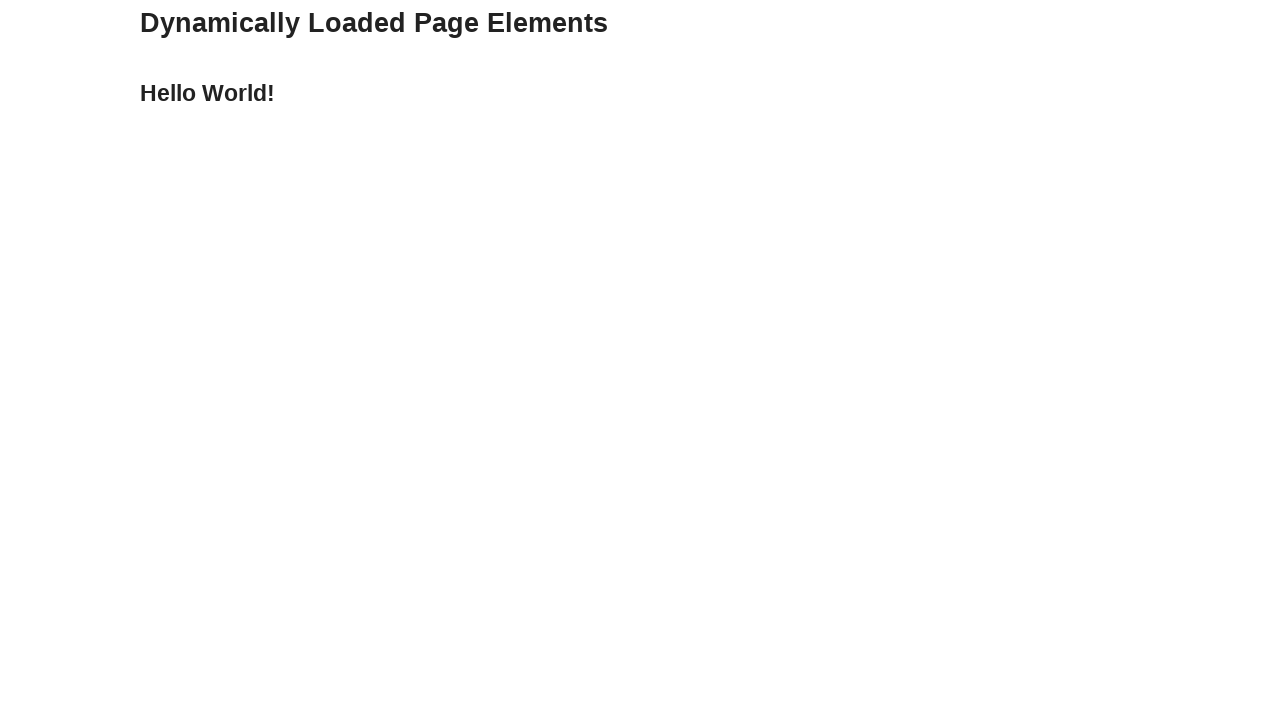

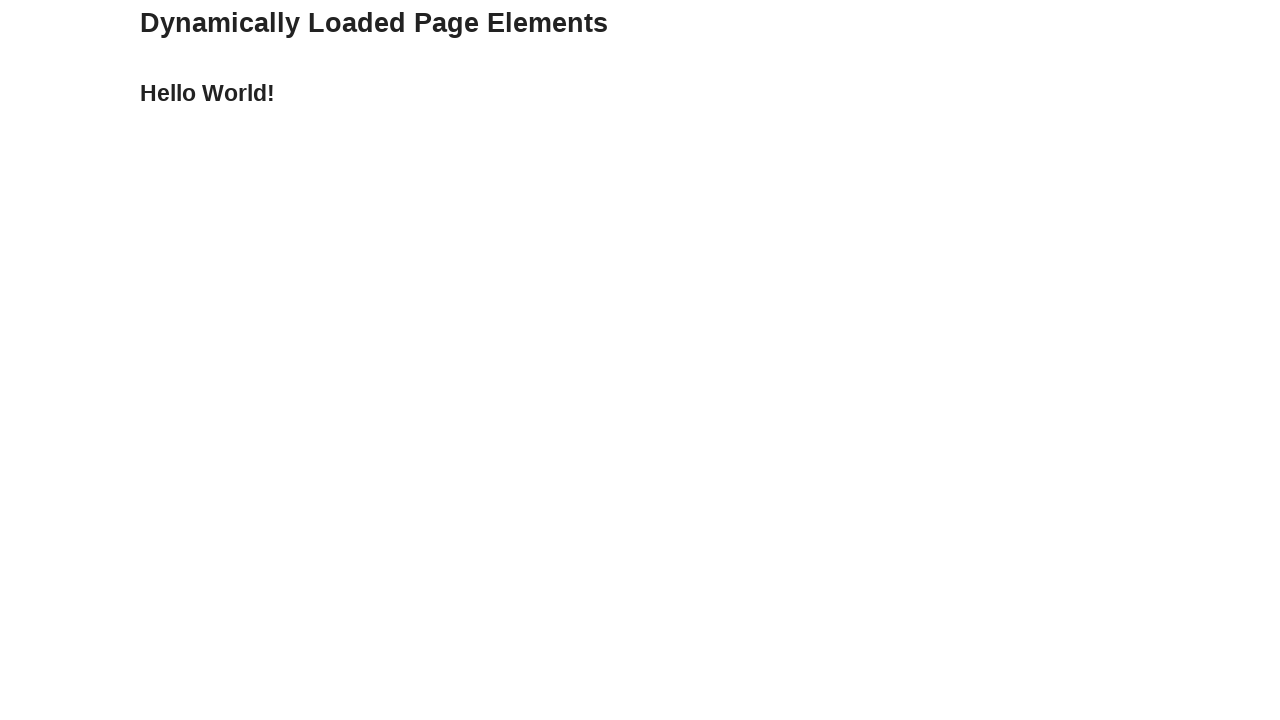